Tests that Clear completed button is hidden when no items are completed

Starting URL: https://demo.playwright.dev/todomvc

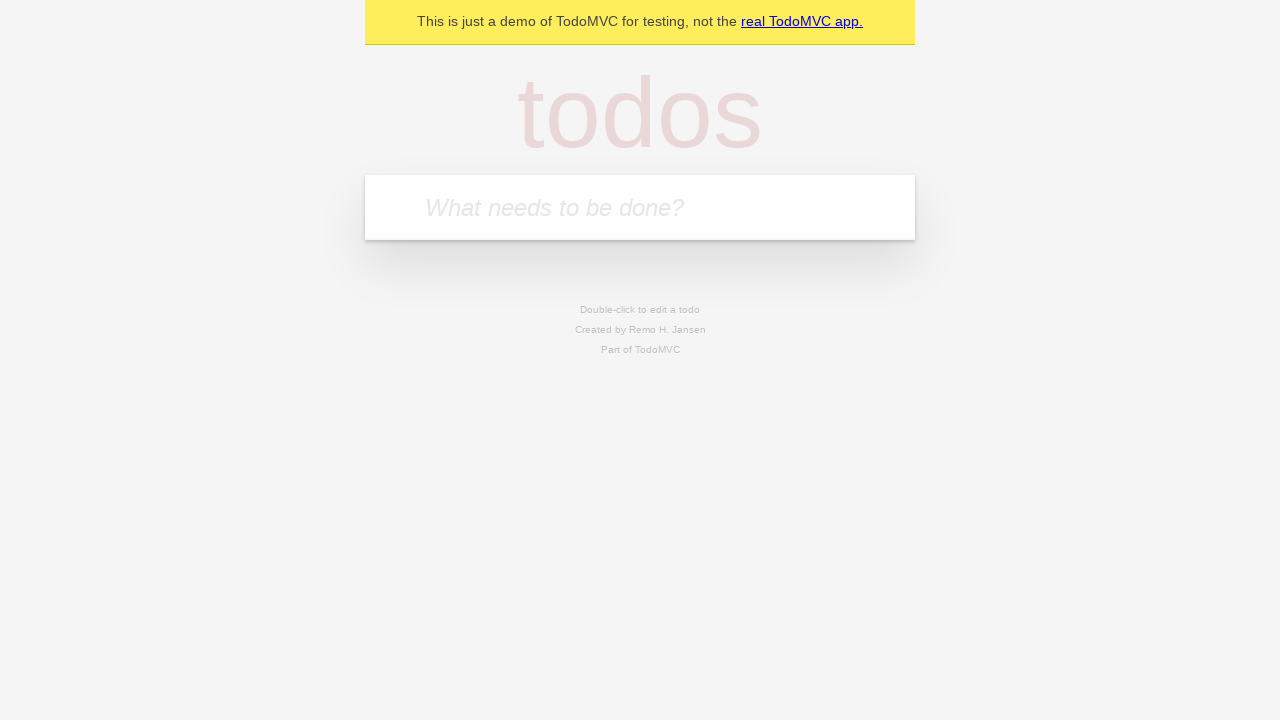

Filled new todo input with 'buy some cheese' on internal:attr=[placeholder="What needs to be done?"i]
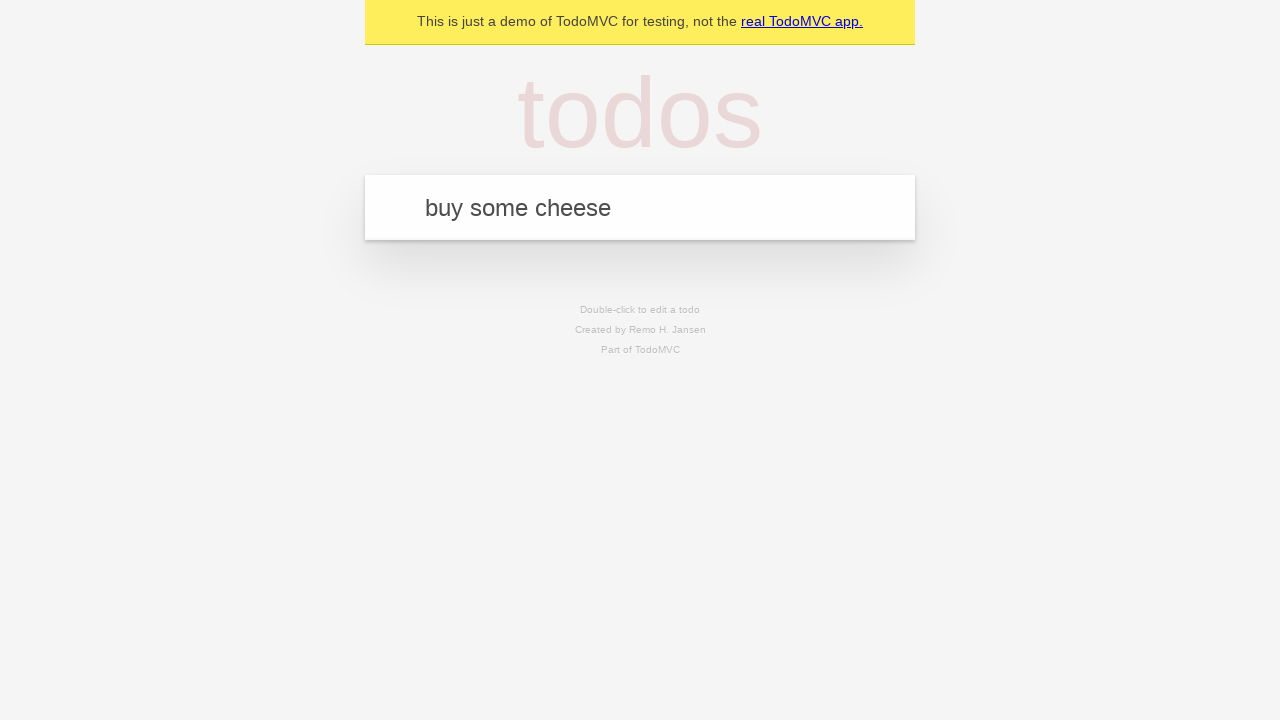

Pressed Enter to create todo 'buy some cheese' on internal:attr=[placeholder="What needs to be done?"i]
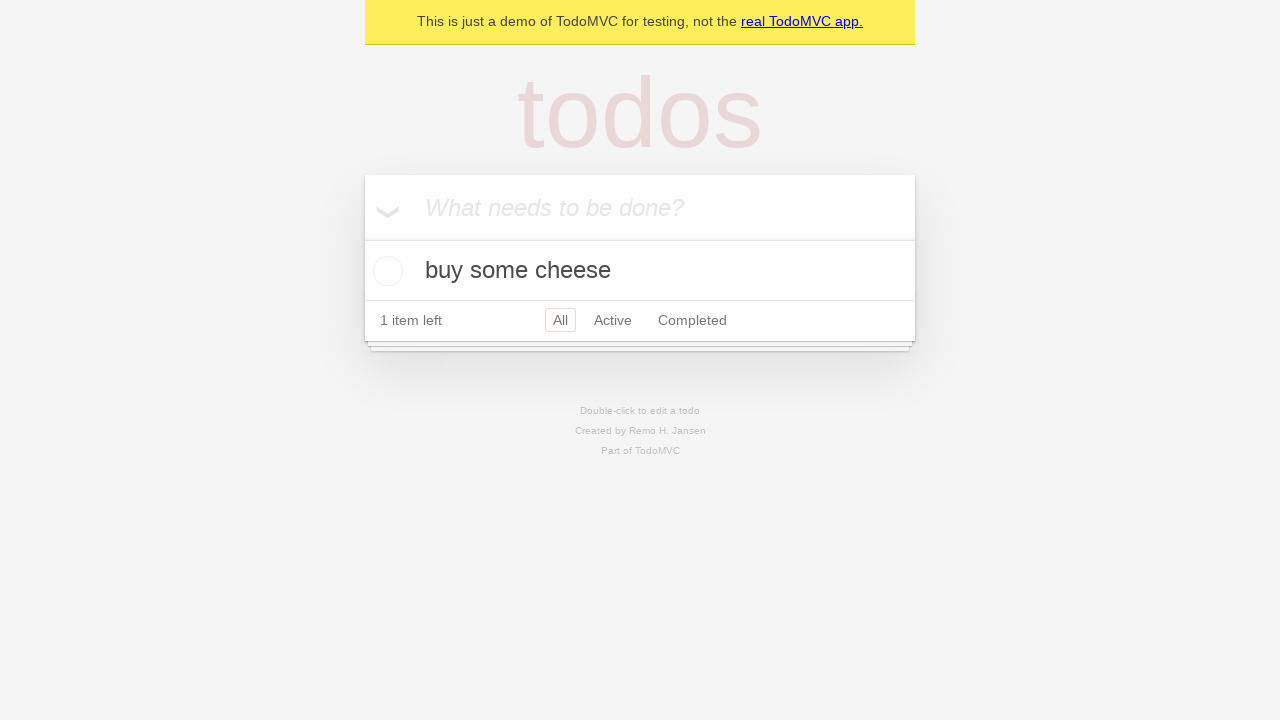

Filled new todo input with 'feed the cat' on internal:attr=[placeholder="What needs to be done?"i]
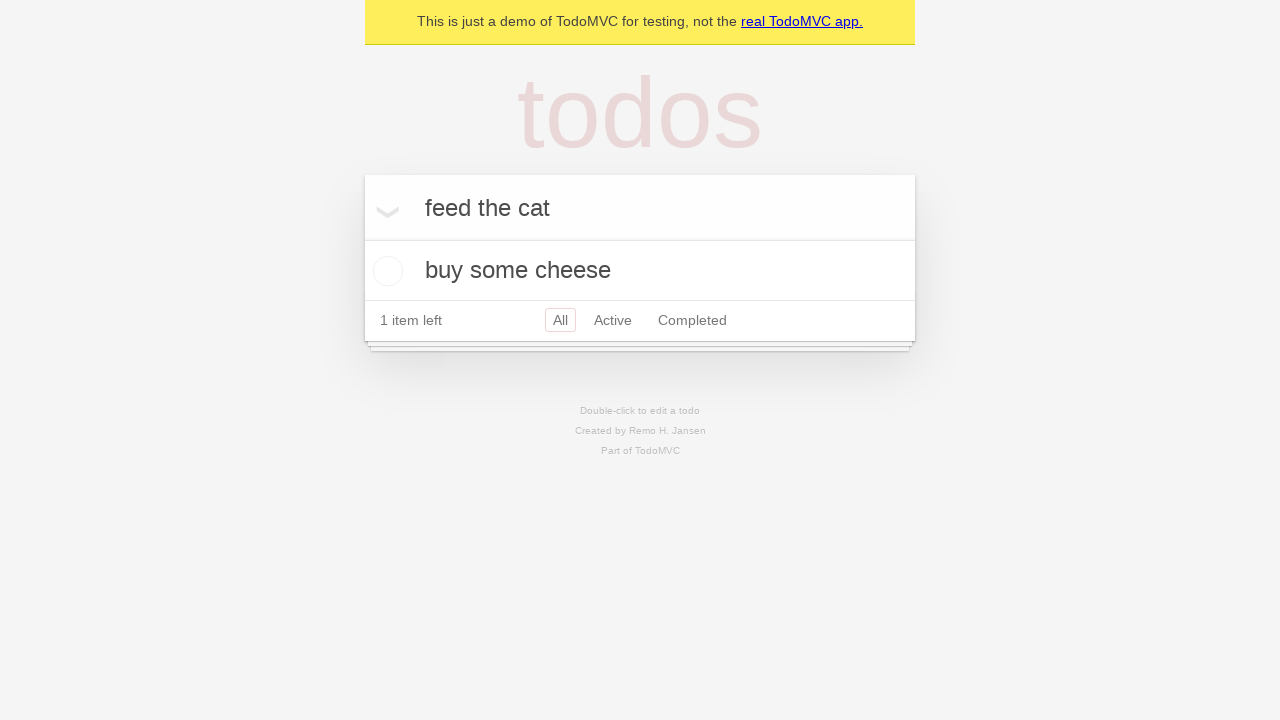

Pressed Enter to create todo 'feed the cat' on internal:attr=[placeholder="What needs to be done?"i]
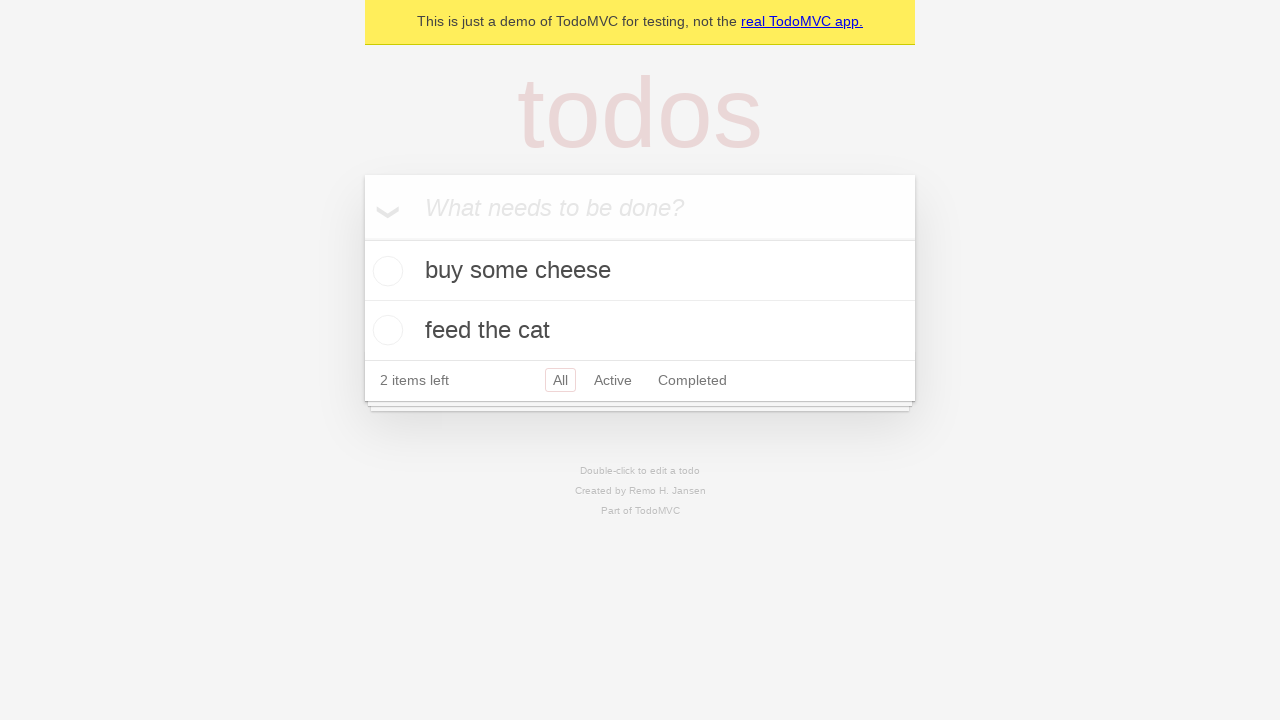

Filled new todo input with 'book a doctors appointment' on internal:attr=[placeholder="What needs to be done?"i]
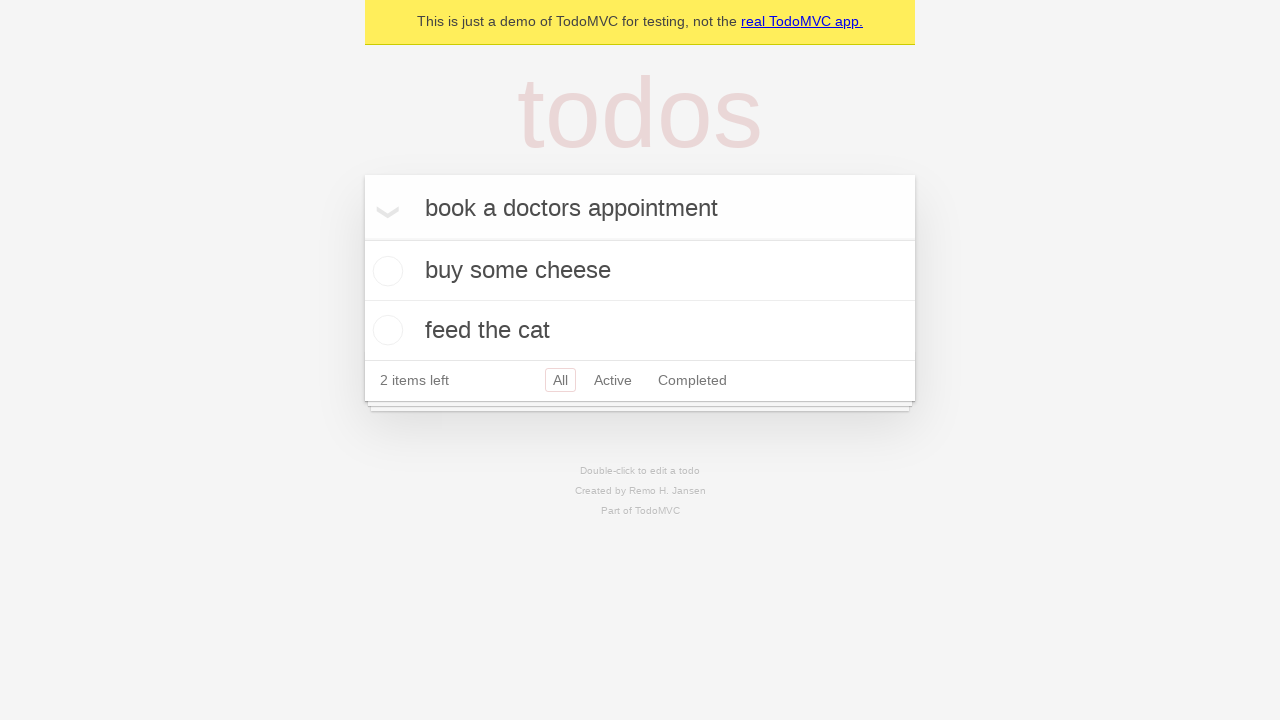

Pressed Enter to create todo 'book a doctors appointment' on internal:attr=[placeholder="What needs to be done?"i]
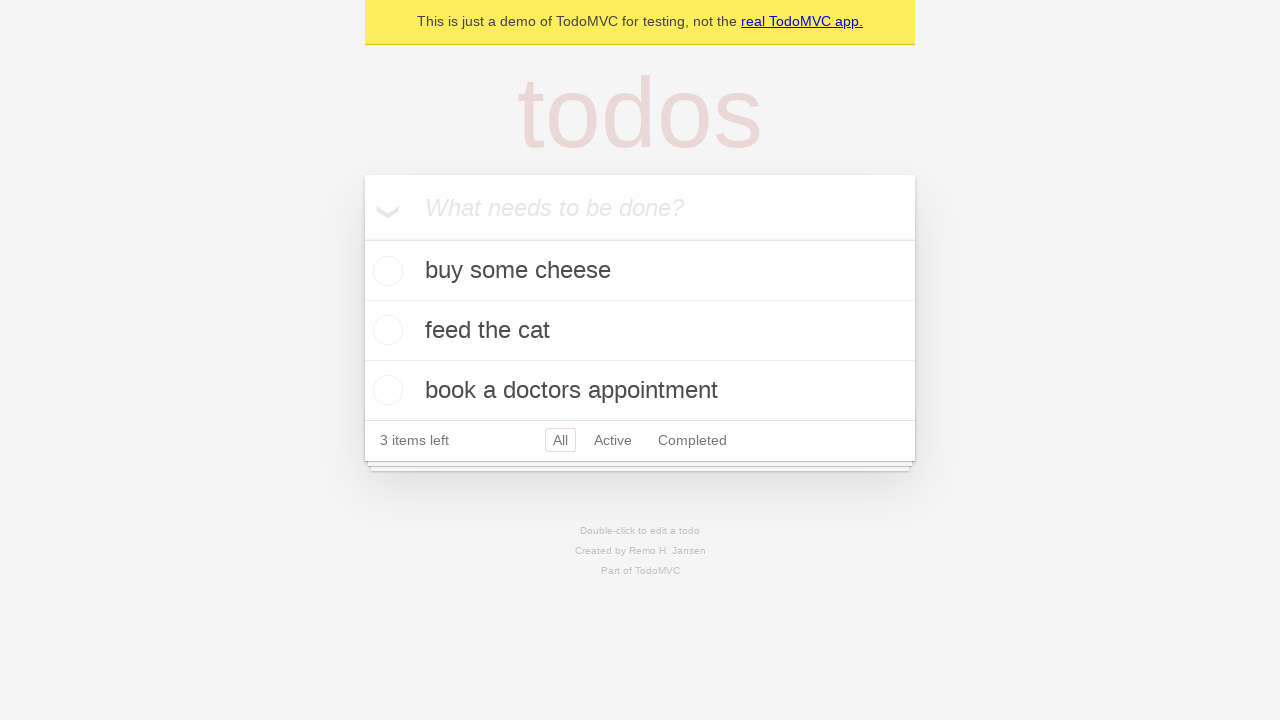

Waited for all 3 todos to be created
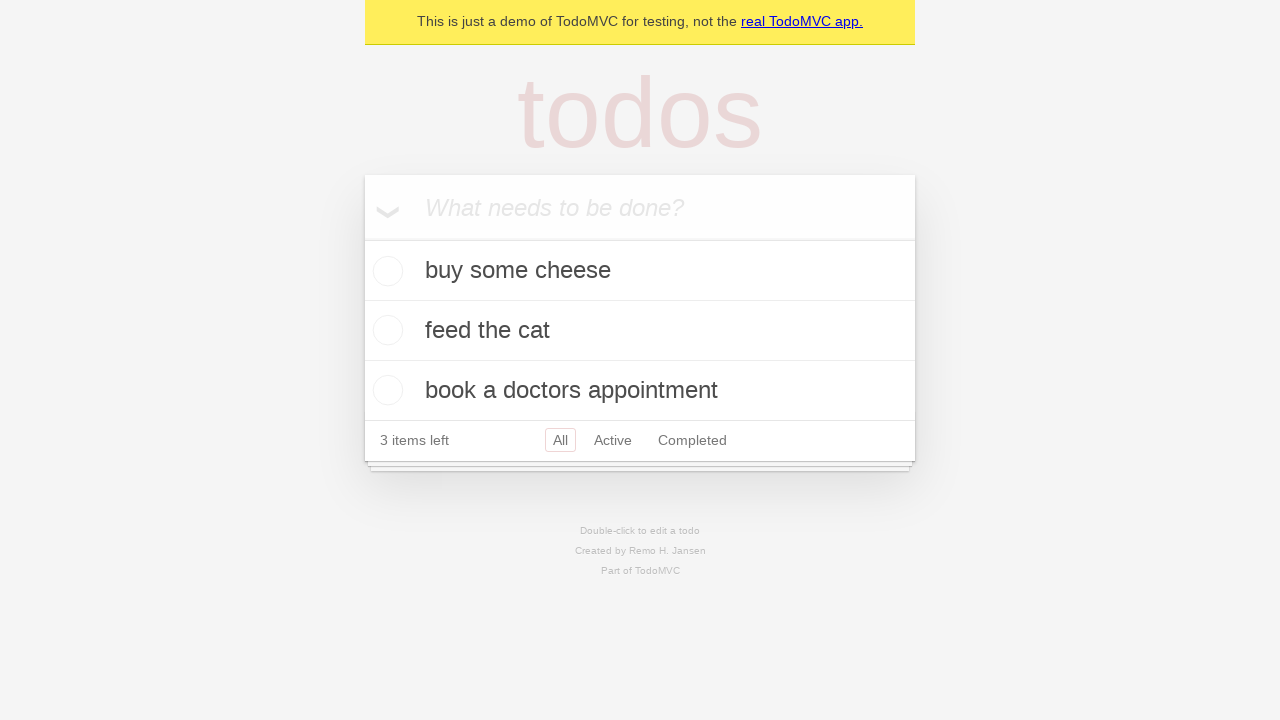

Checked the first todo item as completed at (385, 271) on .todo-list li .toggle >> nth=0
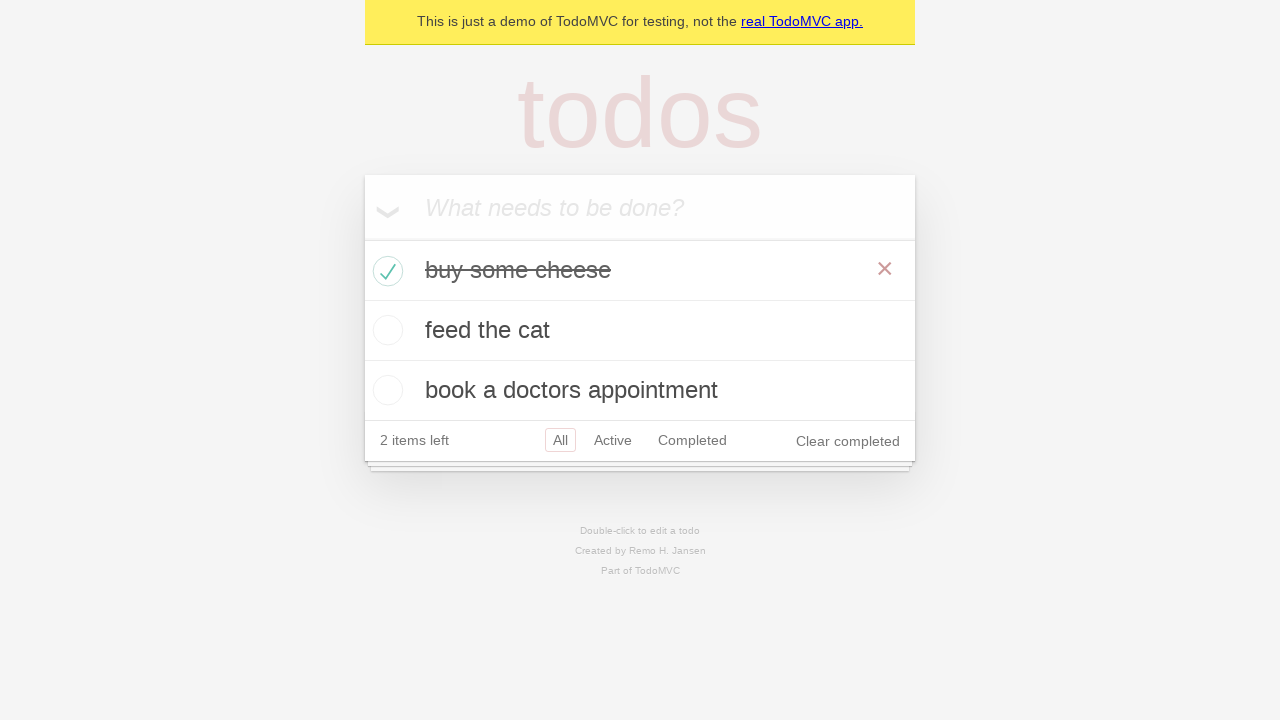

Clicked the 'Clear completed' button at (848, 441) on internal:role=button[name="Clear completed"i]
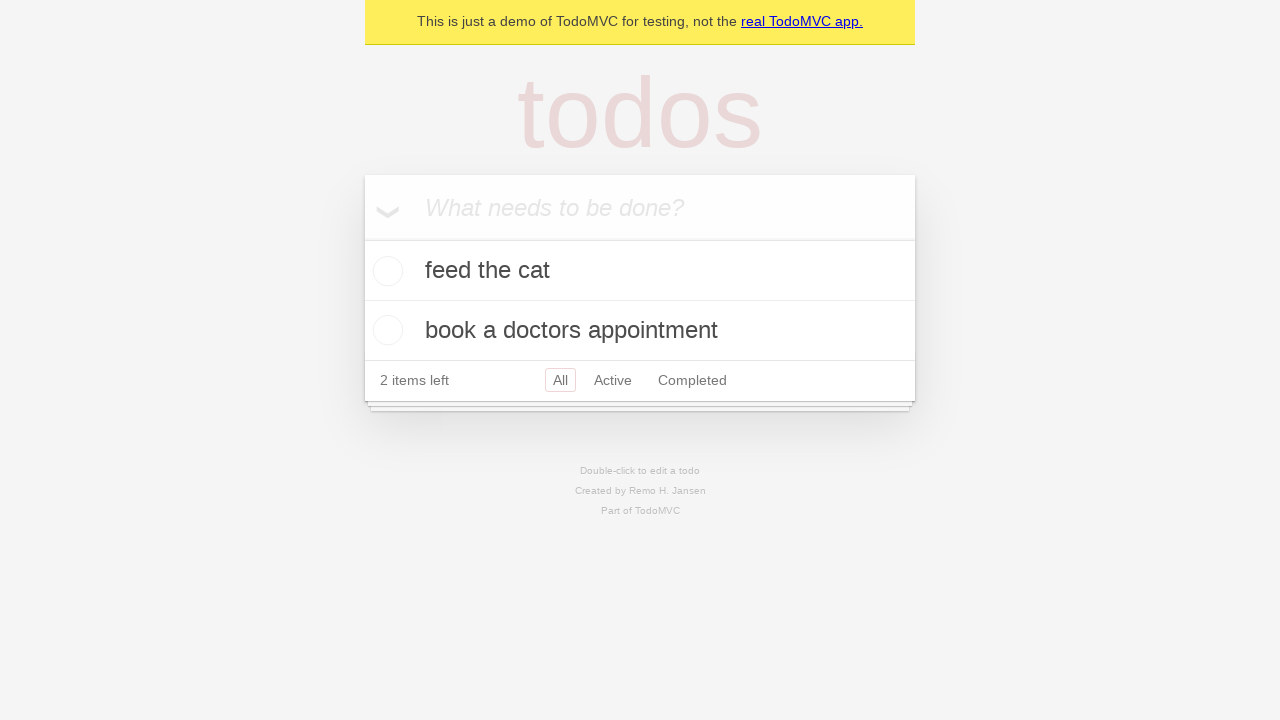

Verified that 'Clear completed' button is hidden when no items are completed
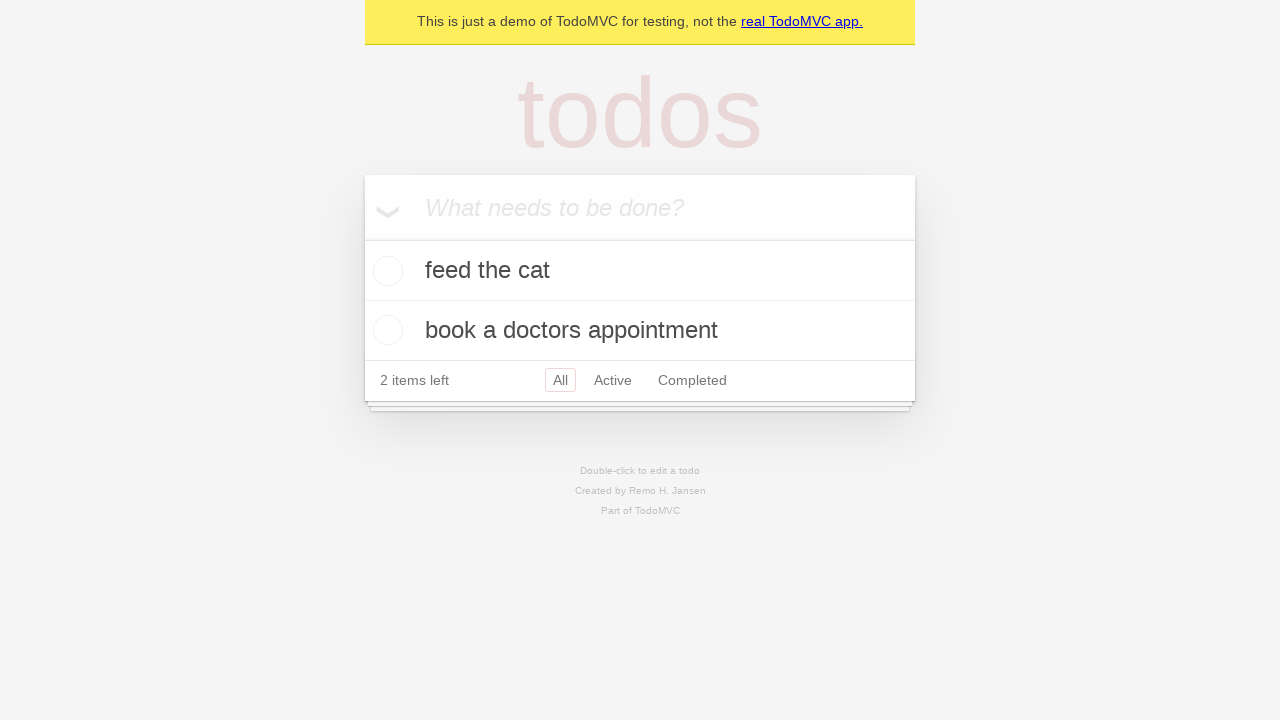

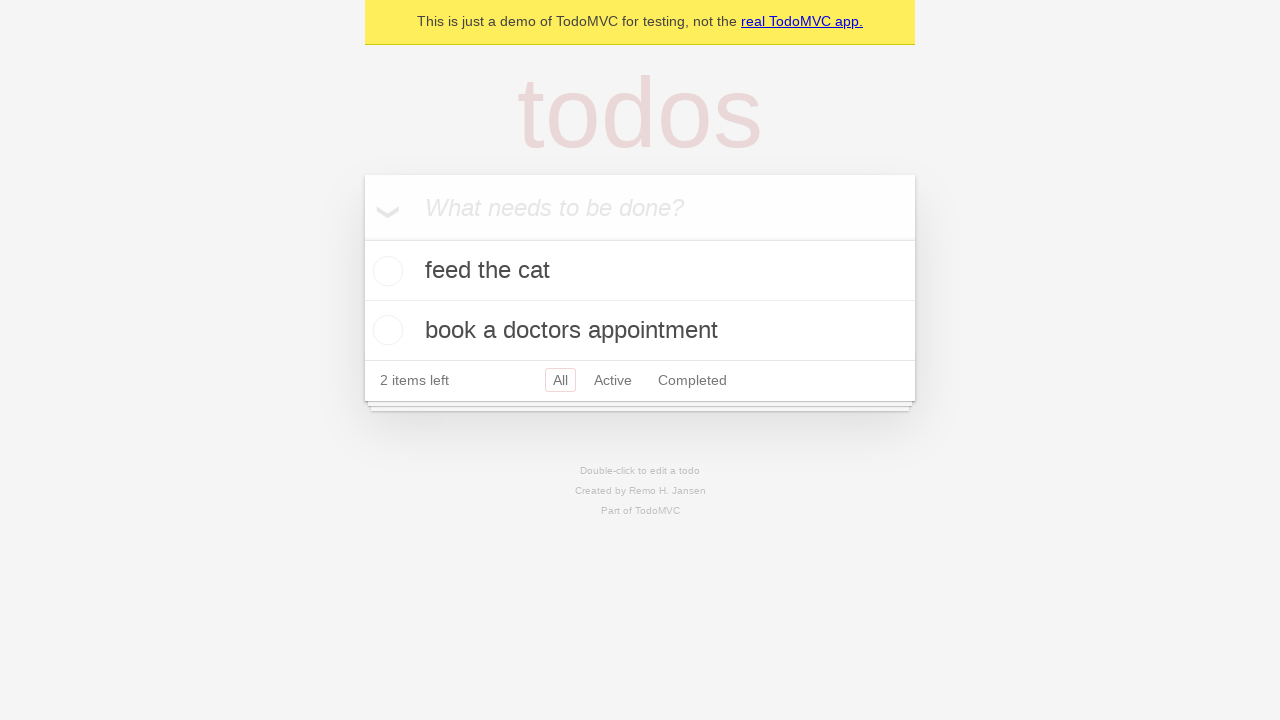